Tests drag and drop functionality on jQuery UI demo page by dragging an element and dropping it onto a target area

Starting URL: https://jqueryui.com/droppable

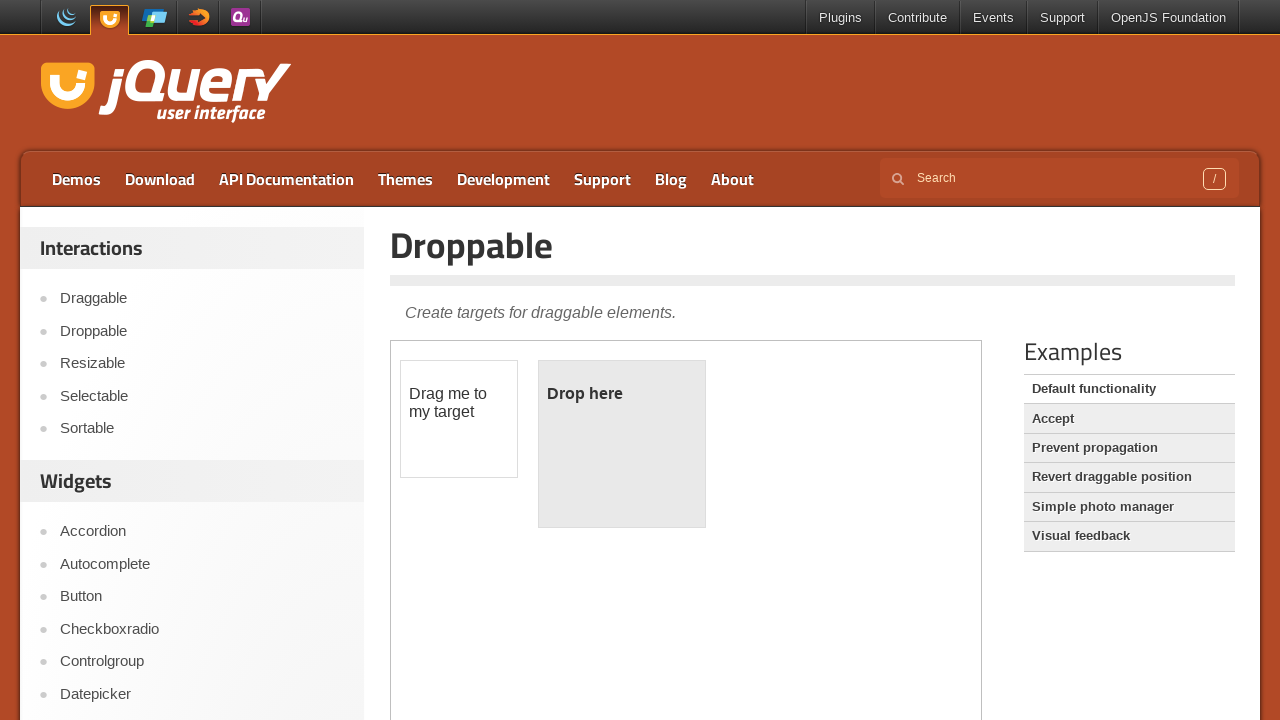

Waited for draggable element to load in iframe
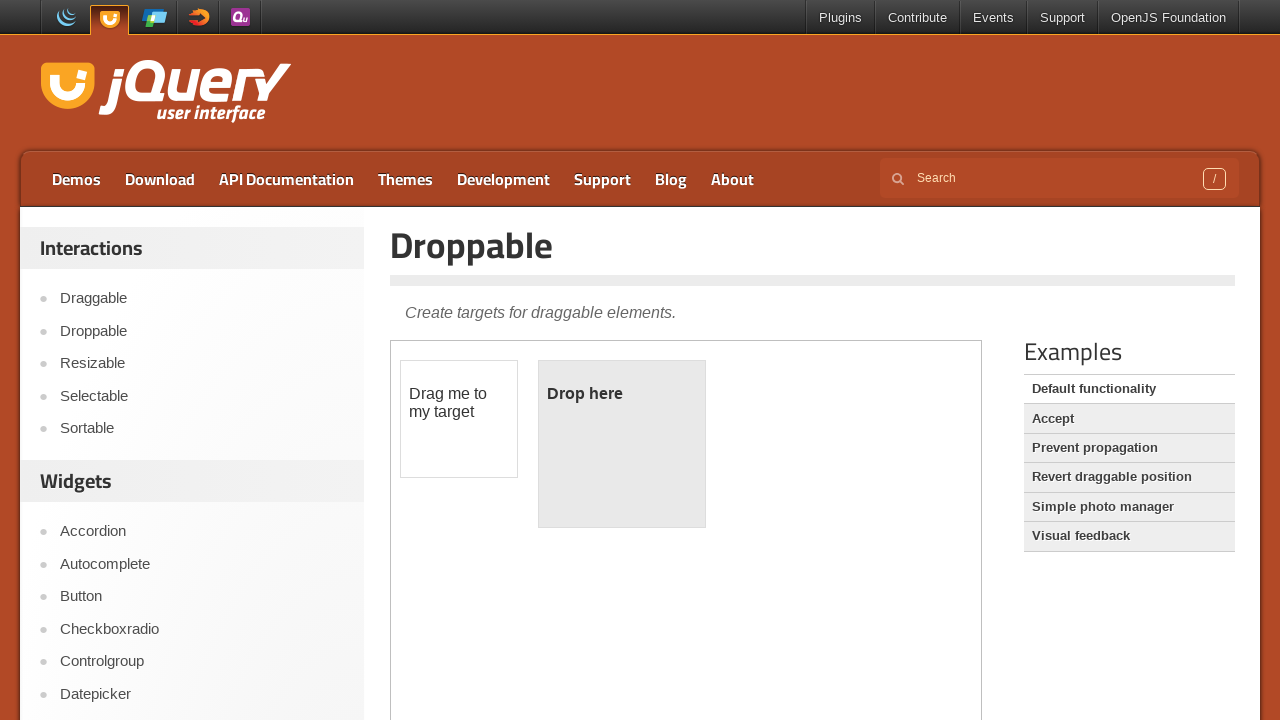

Located draggable element within iframe
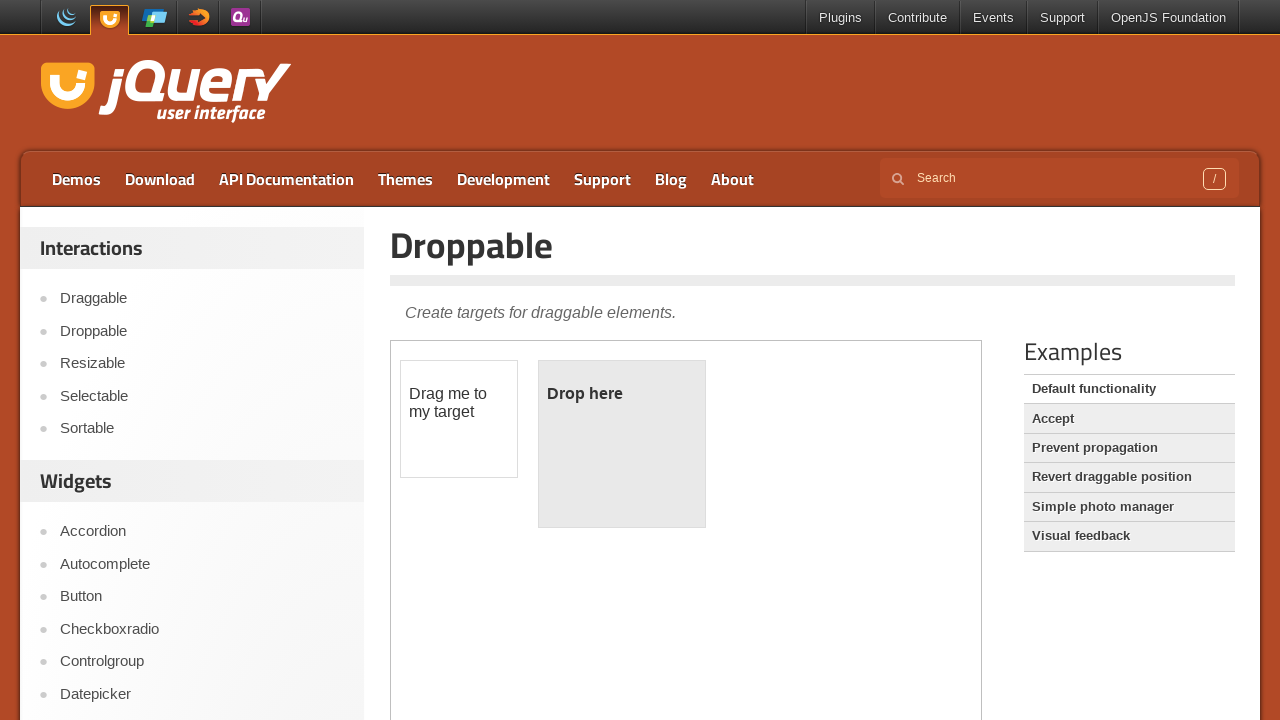

Located droppable target element within iframe
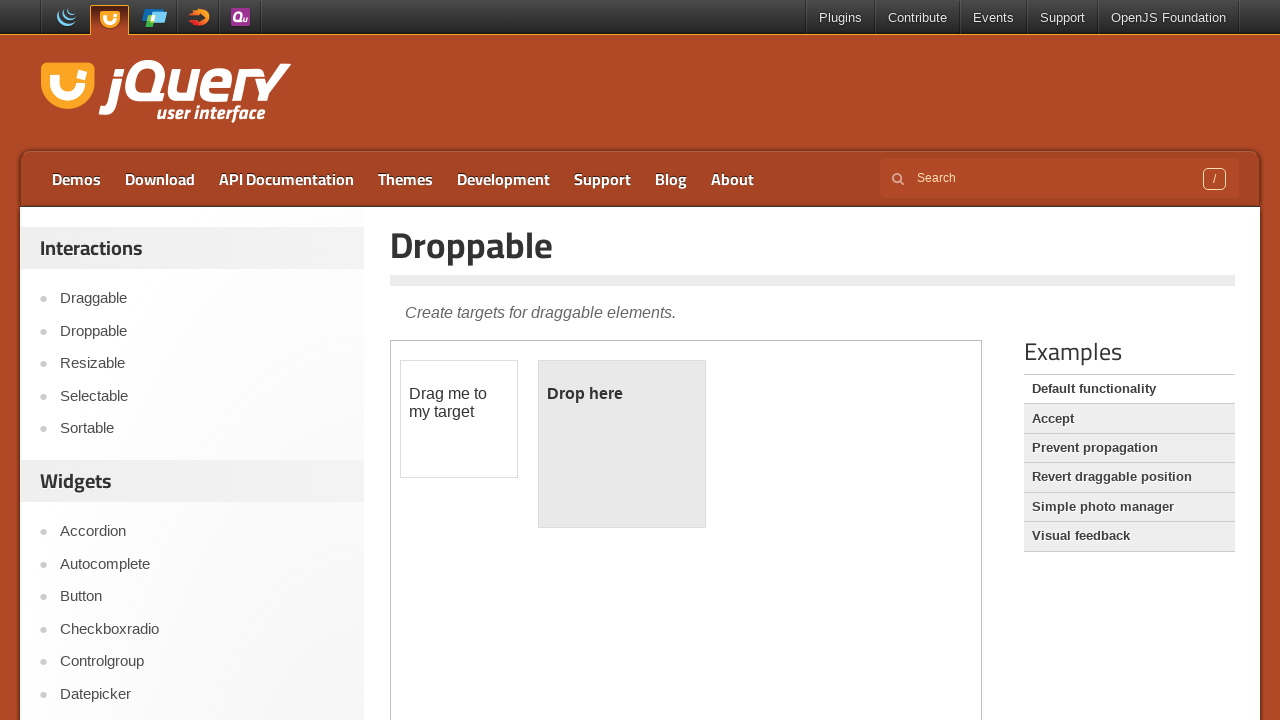

Dragged draggable element and dropped it onto droppable target at (622, 444)
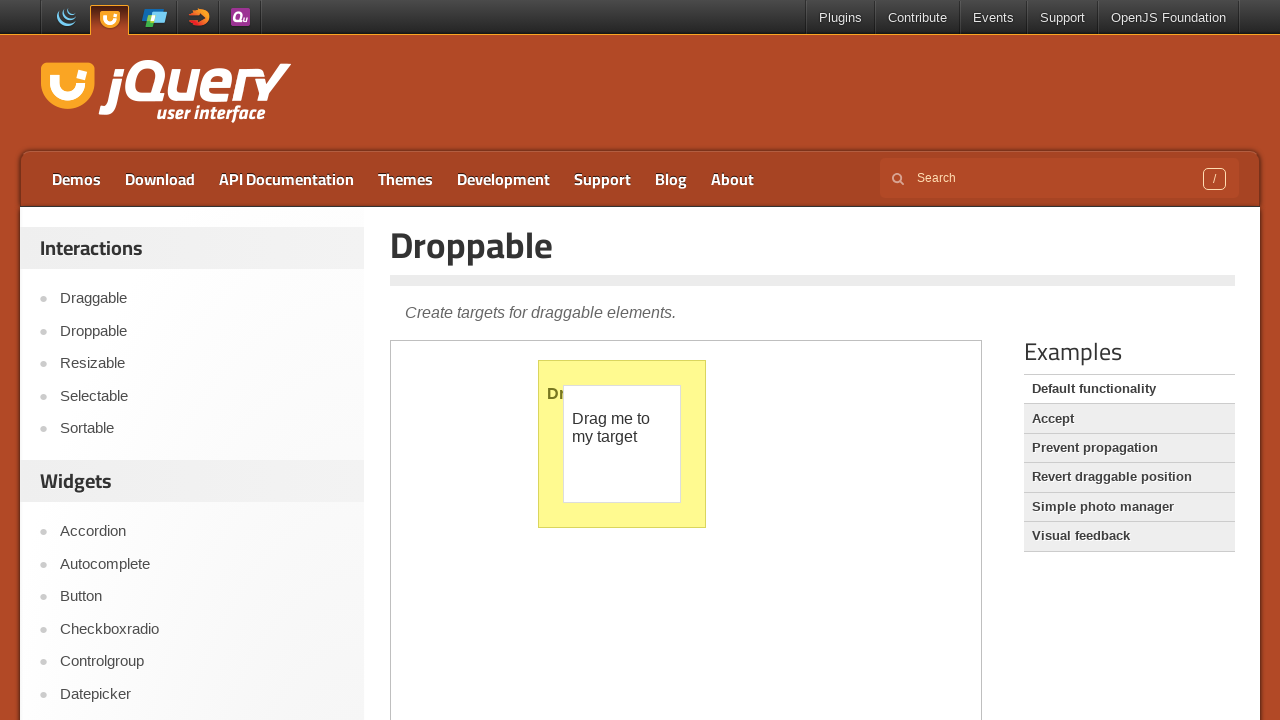

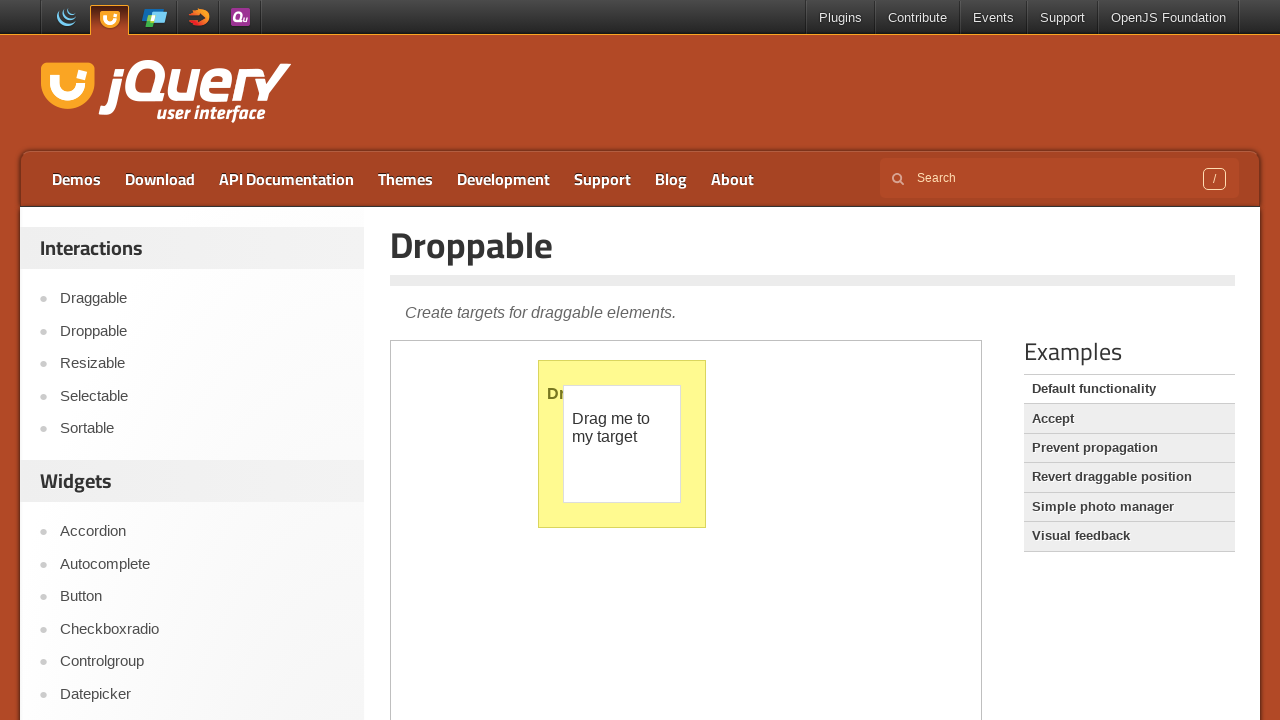